Tests a math challenge form by reading a value from the page, calculating the logarithm of the absolute value of 12*sin(x), filling in the answer, checking a checkbox, selecting a radio button, and submitting the form.

Starting URL: https://suninjuly.github.io/math.html

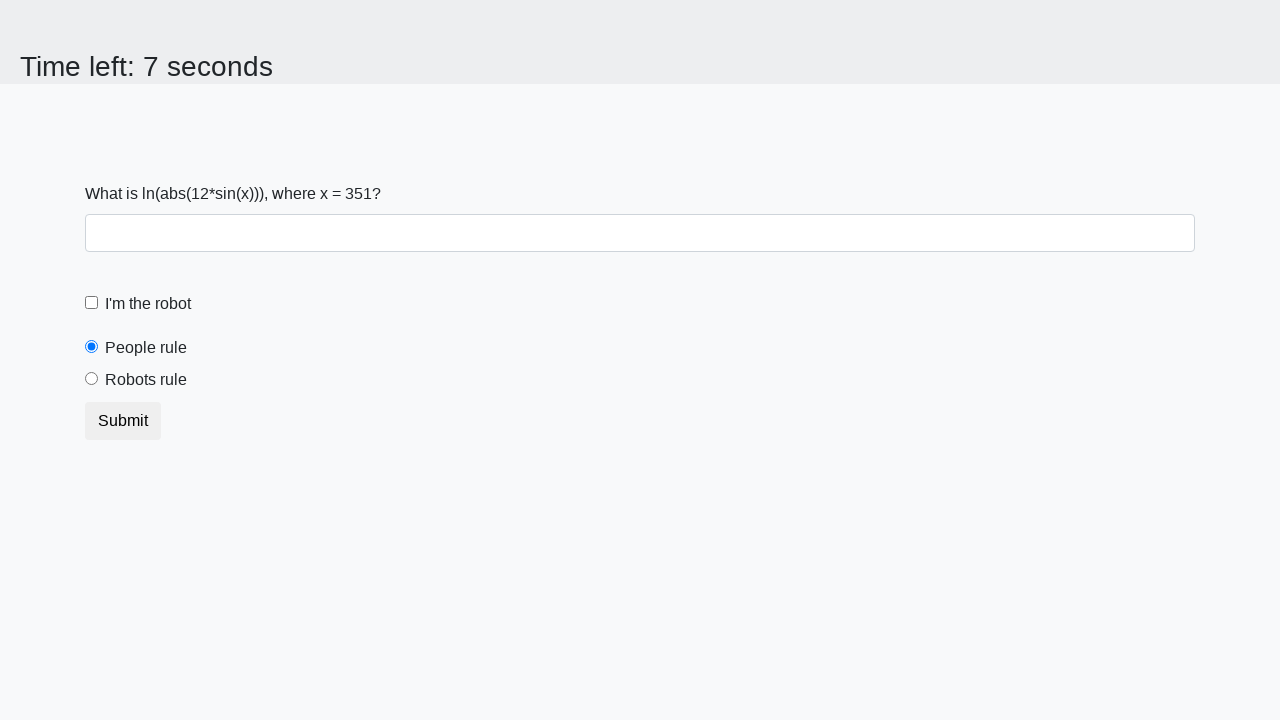

Located the input value element
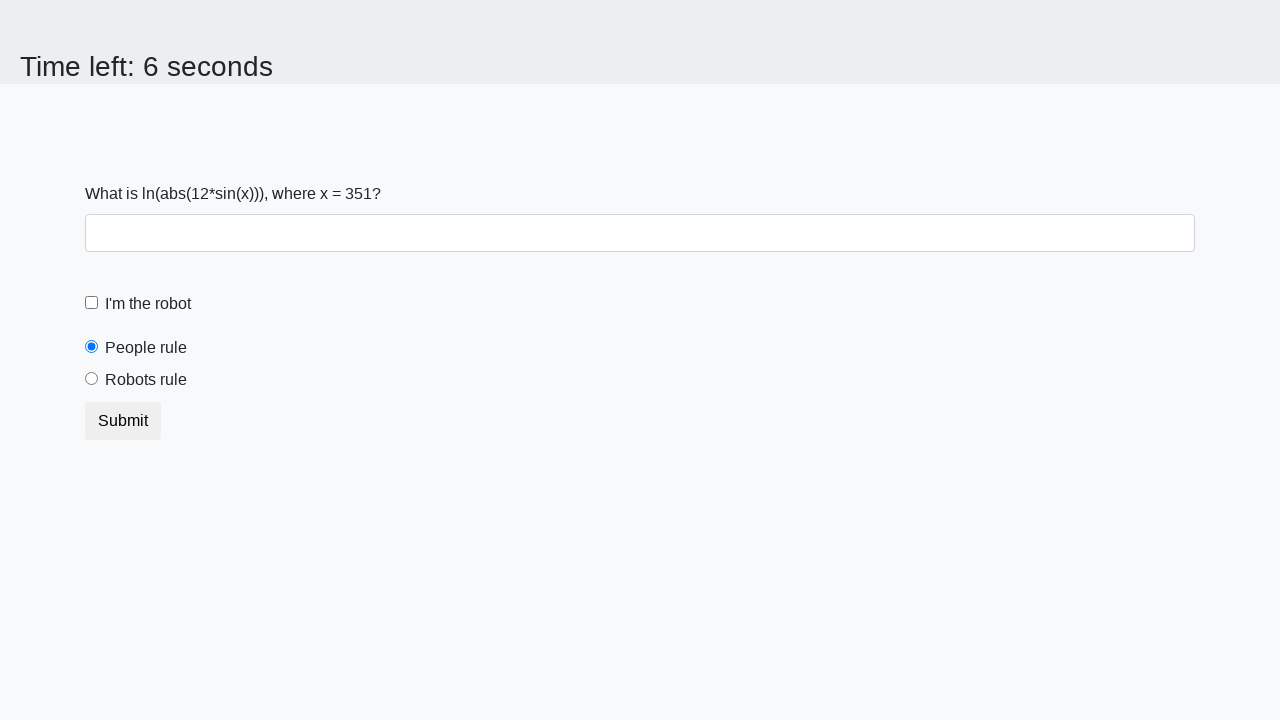

Read input value from page: 351
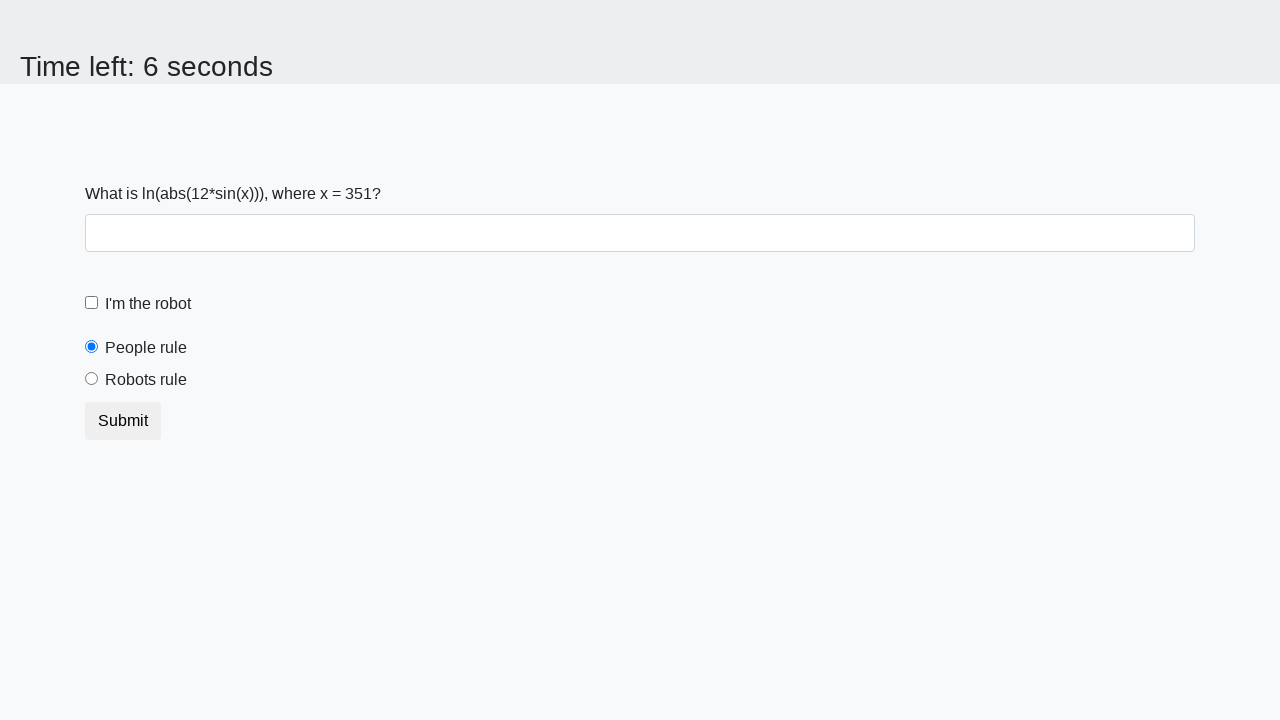

Calculated logarithm of absolute value of 12*sin(351): 2.206227649516243
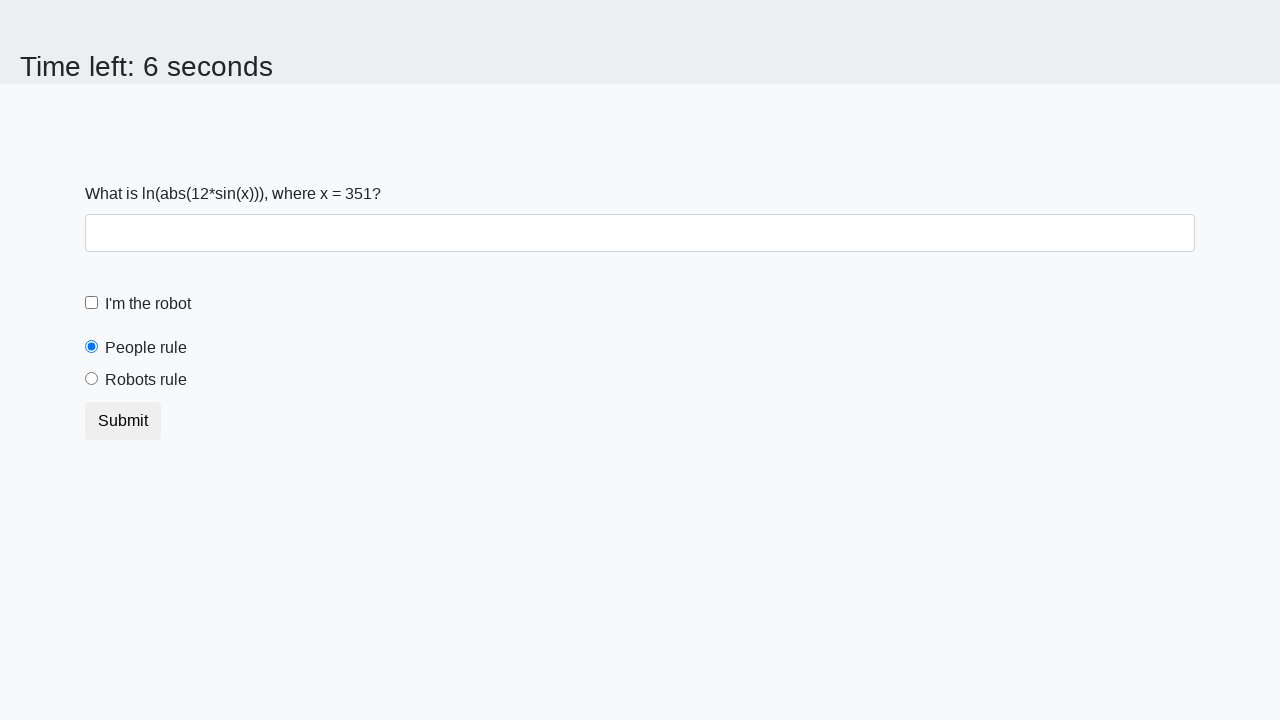

Filled answer field with calculated result: 2.206227649516243 on #answer
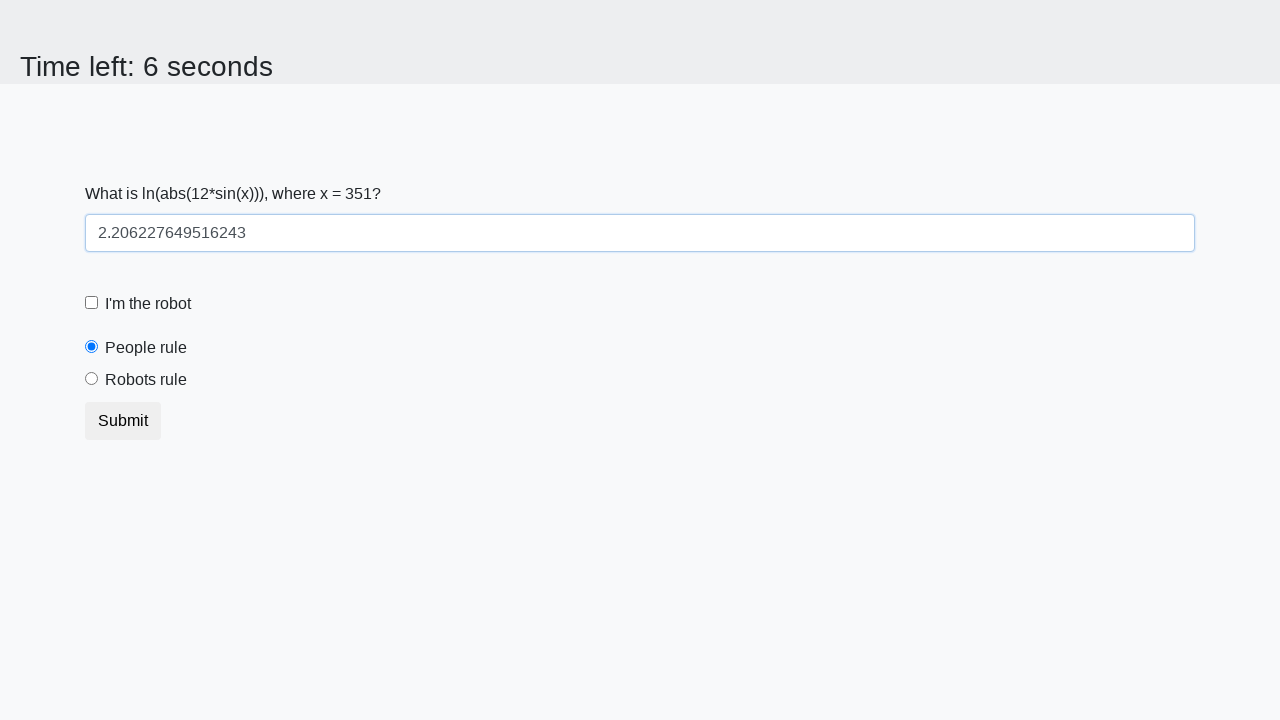

Clicked the robot checkbox at (148, 304) on label[for='robotCheckbox']
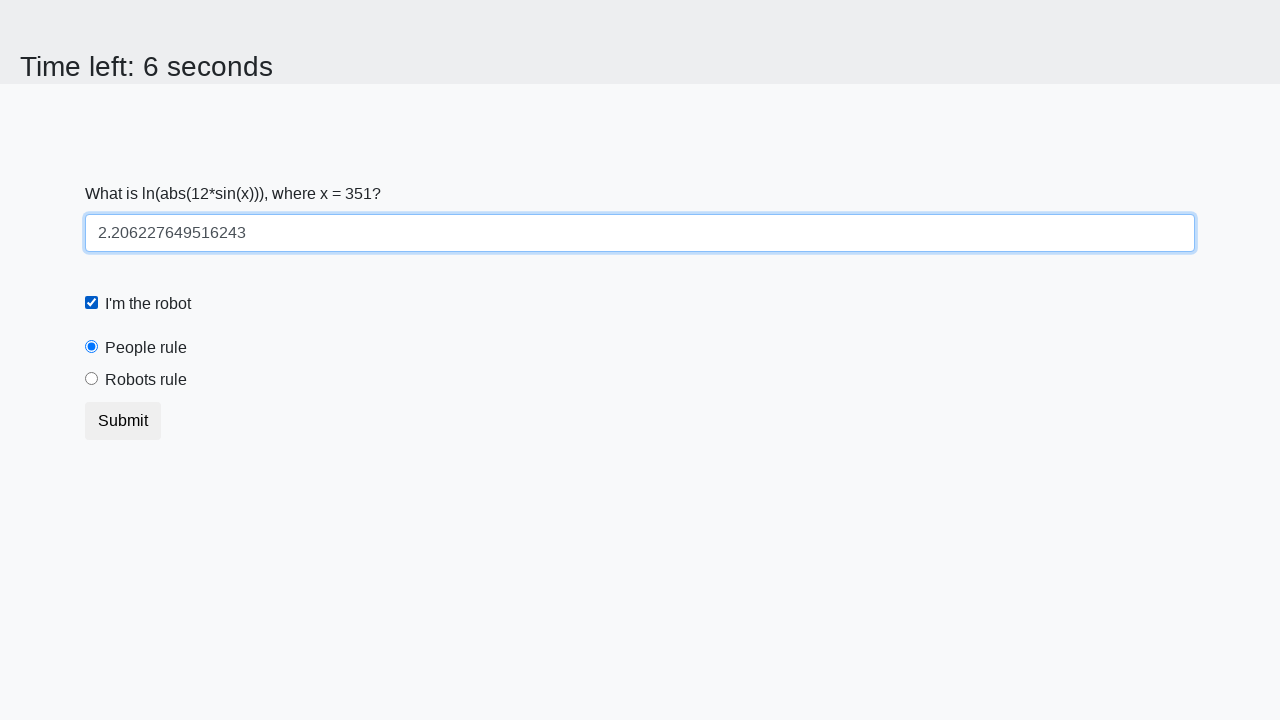

Selected the 'robots rule' radio button at (146, 380) on label[for='robotsRule']
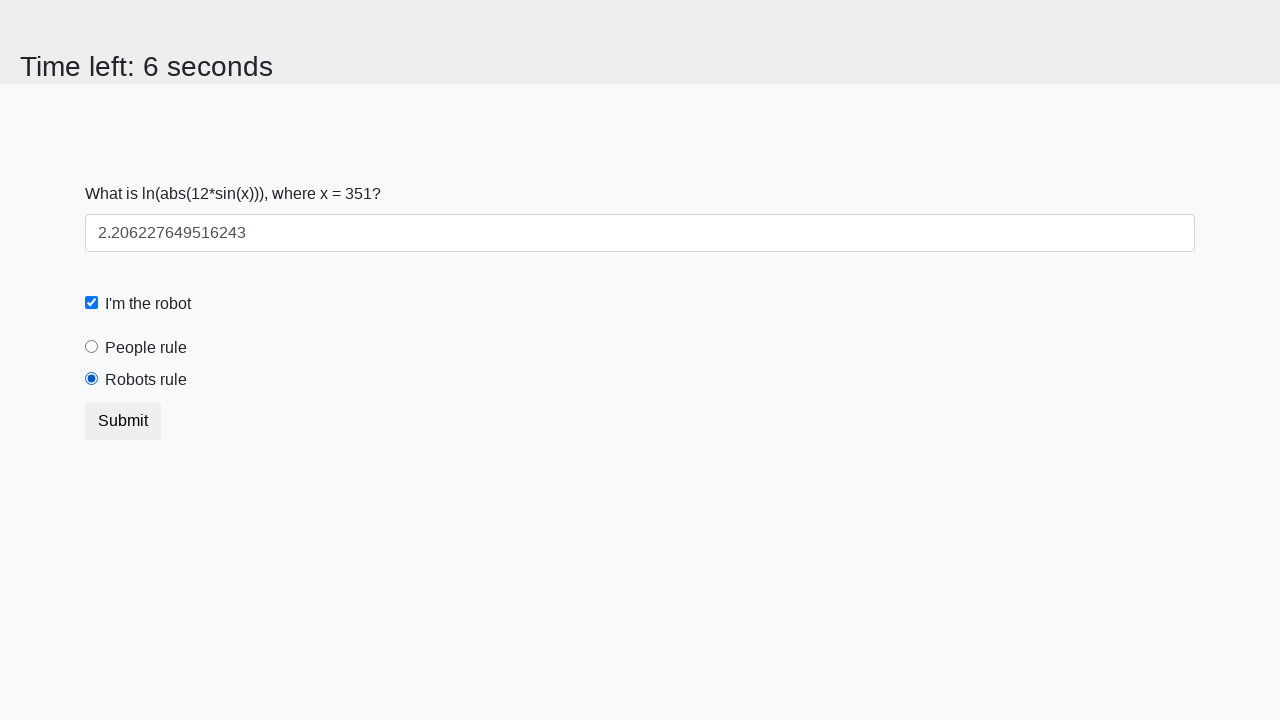

Clicked the submit button at (123, 421) on button.btn
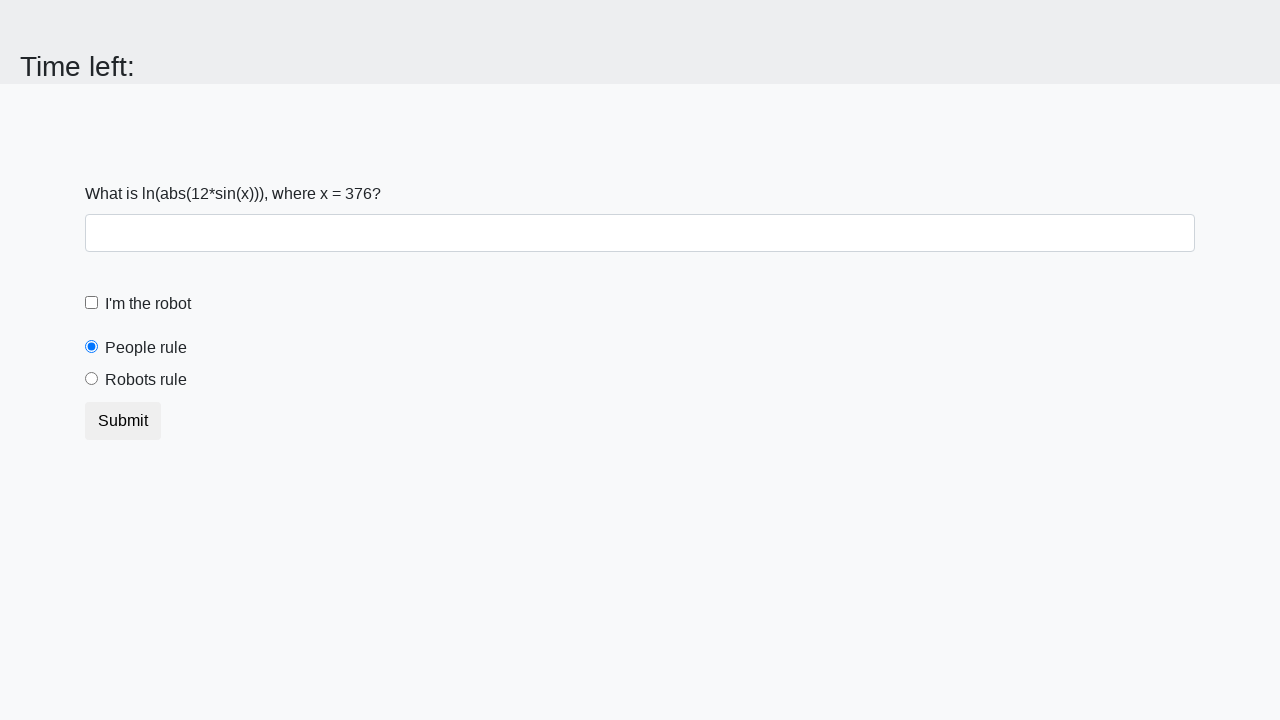

Waited for page response
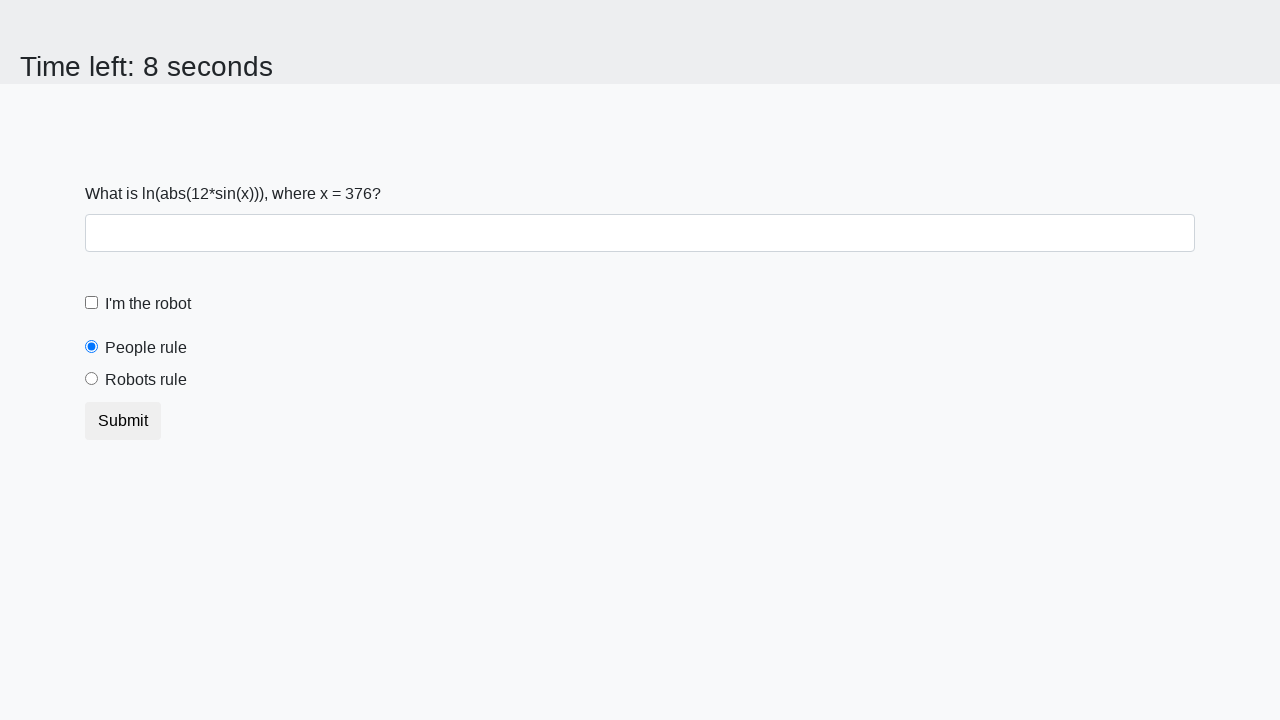

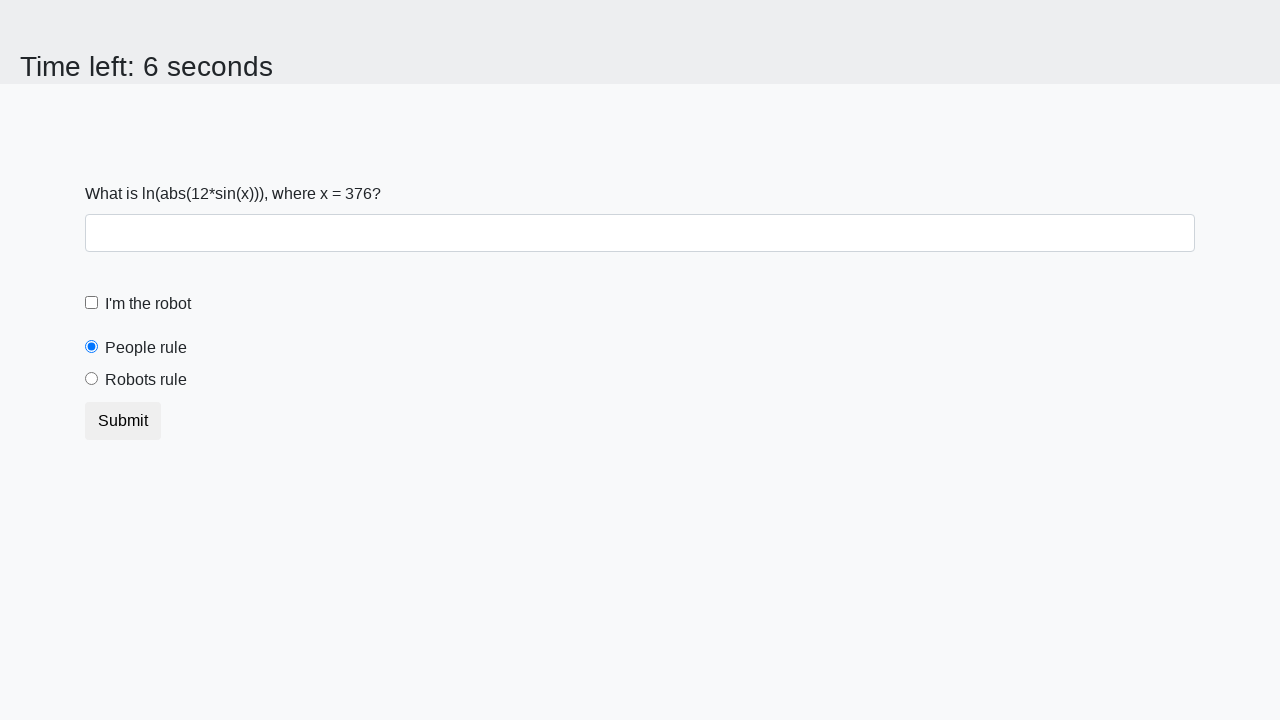